Navigates to Siasat news website and interacts with the navigation menu, attempting to access or search for the Automobile section

Starting URL: http://www.siasat.com

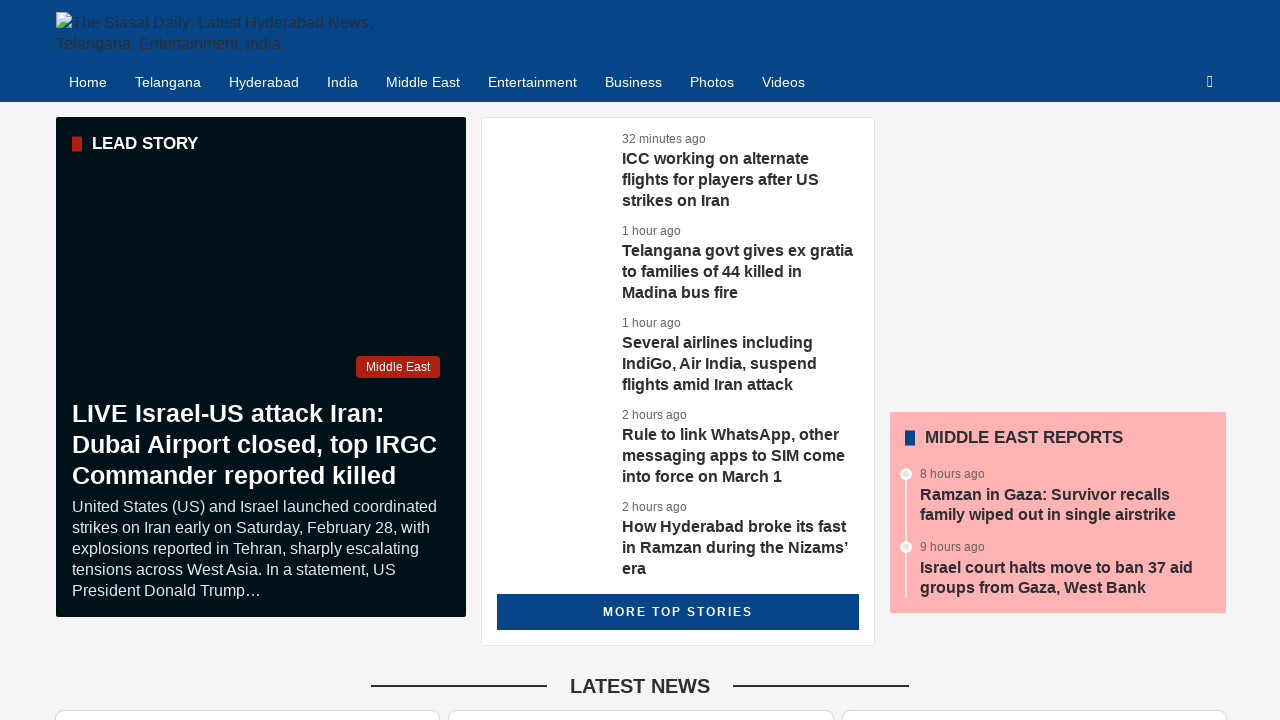

Clicked 6th navigation menu item at (532, 82) on nav ul > li:nth-child(6) > a
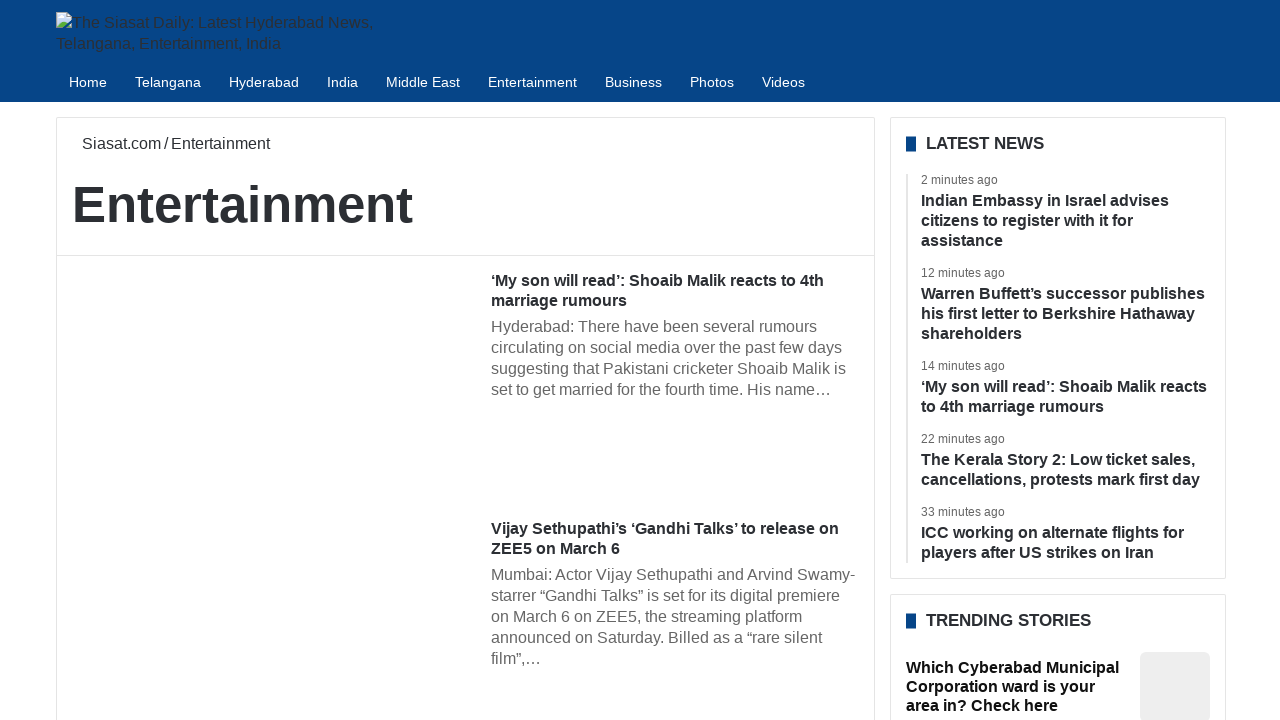

Waited for network idle after clicking menu item
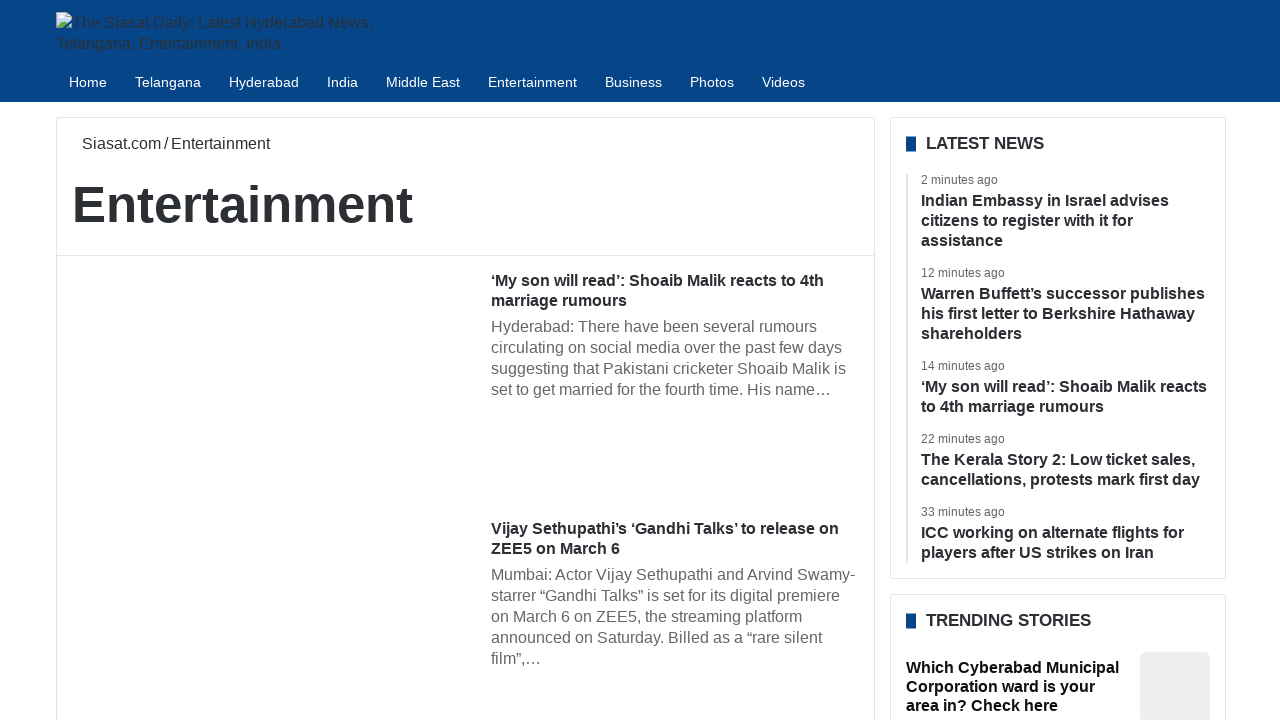

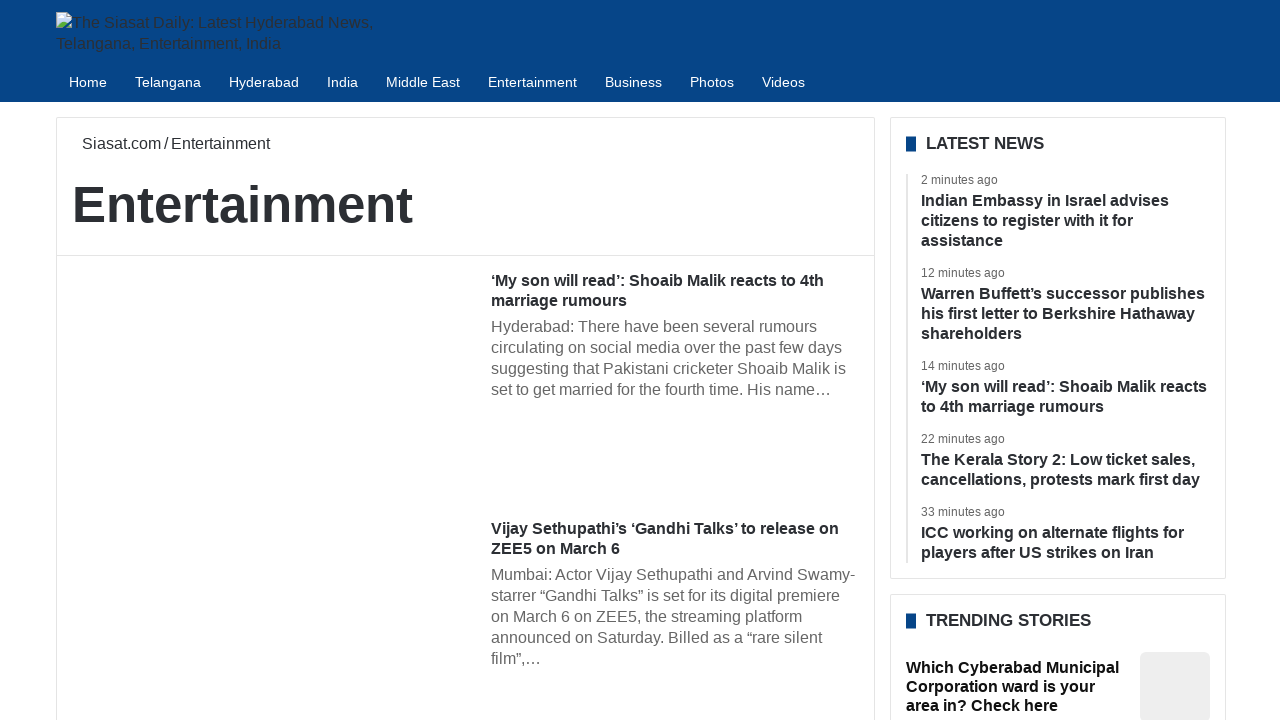